Tests the search functionality on 99-bottles-of-beer.net by navigating to the search page, entering "python" as a search term, submitting the search, and verifying that results contain the search term.

Starting URL: https://www.99-bottles-of-beer.net/

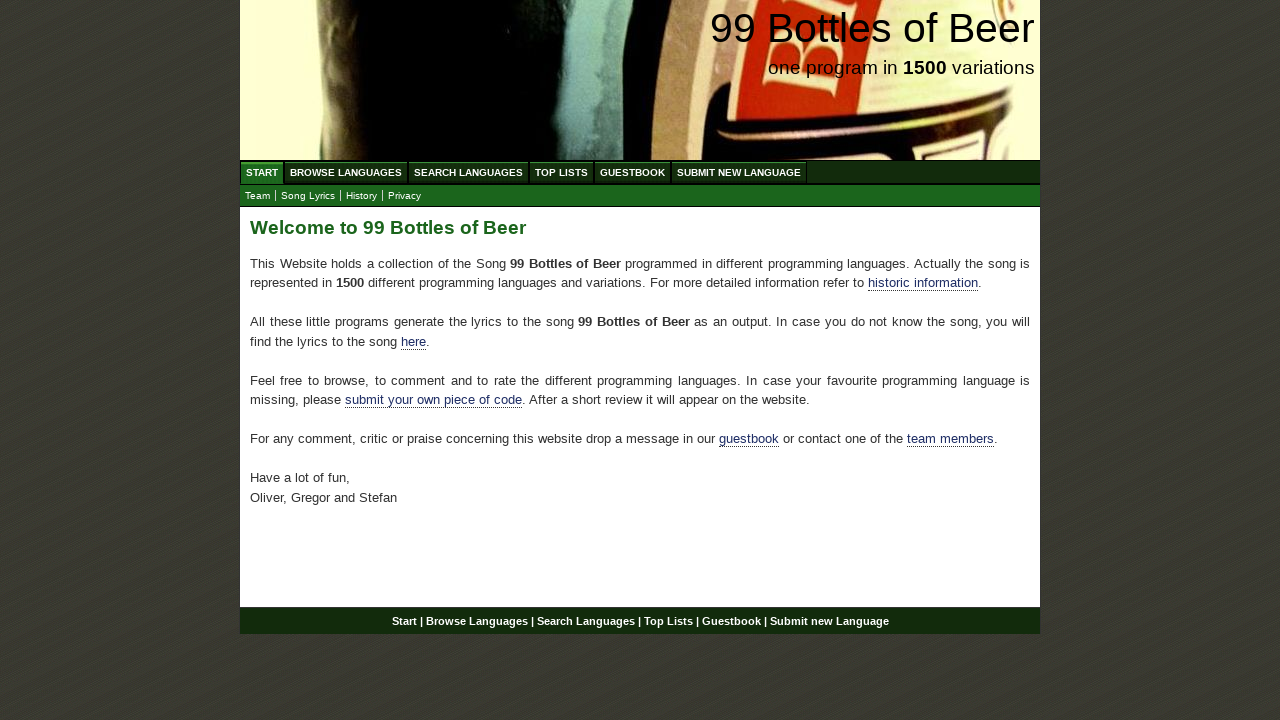

Clicked on 'Search Languages' menu item at (468, 172) on xpath=//ul[@id='menu']/li/a[@href='/search.html']
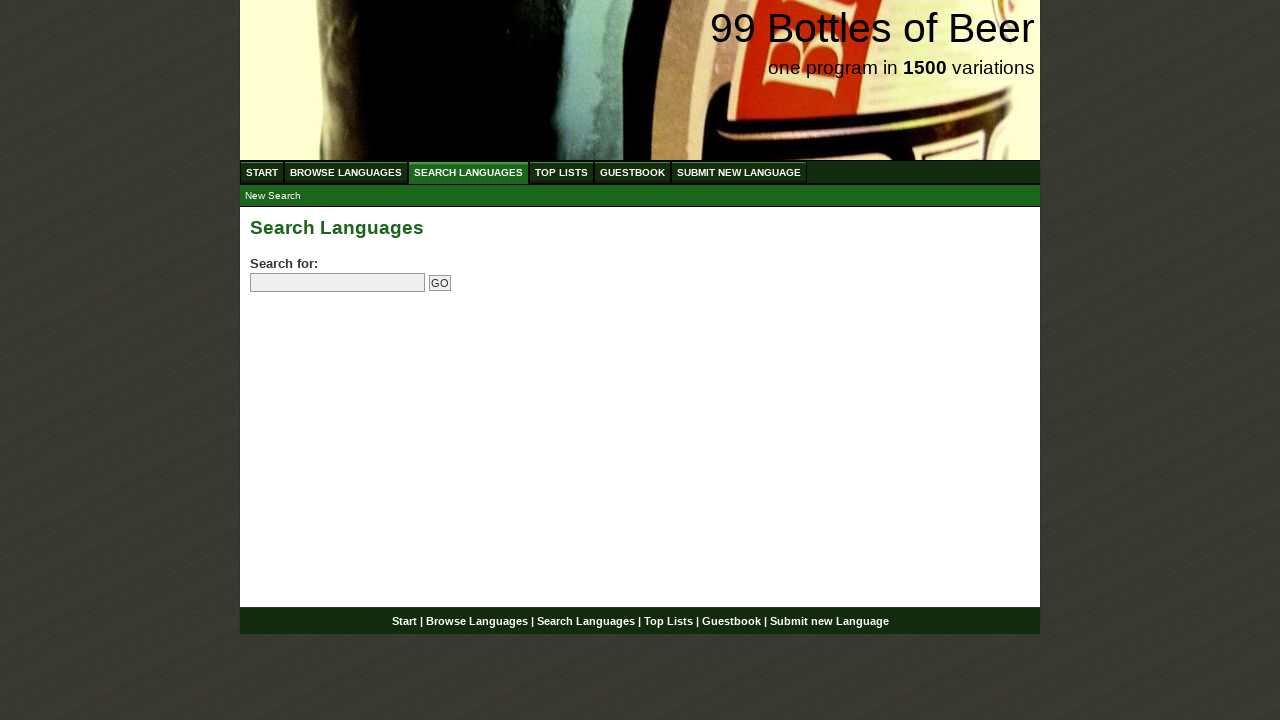

Clicked on the search field at (338, 283) on input[name='search']
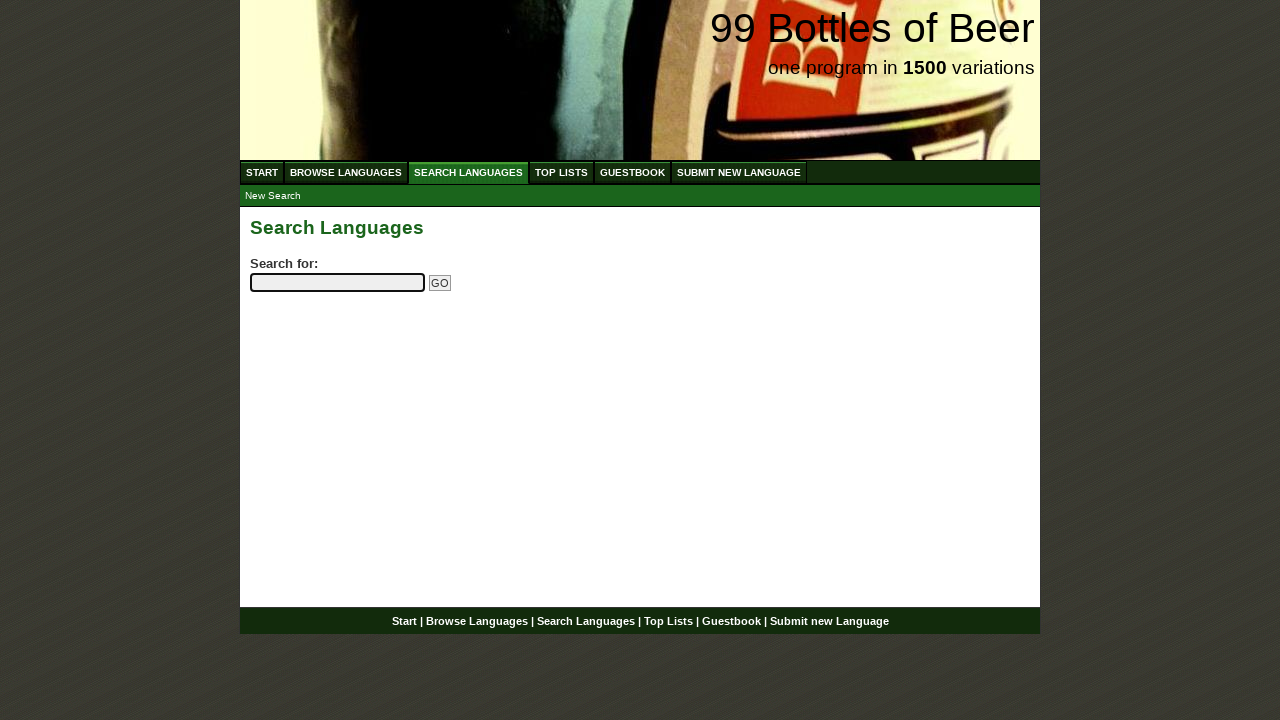

Filled search field with 'python' on input[name='search']
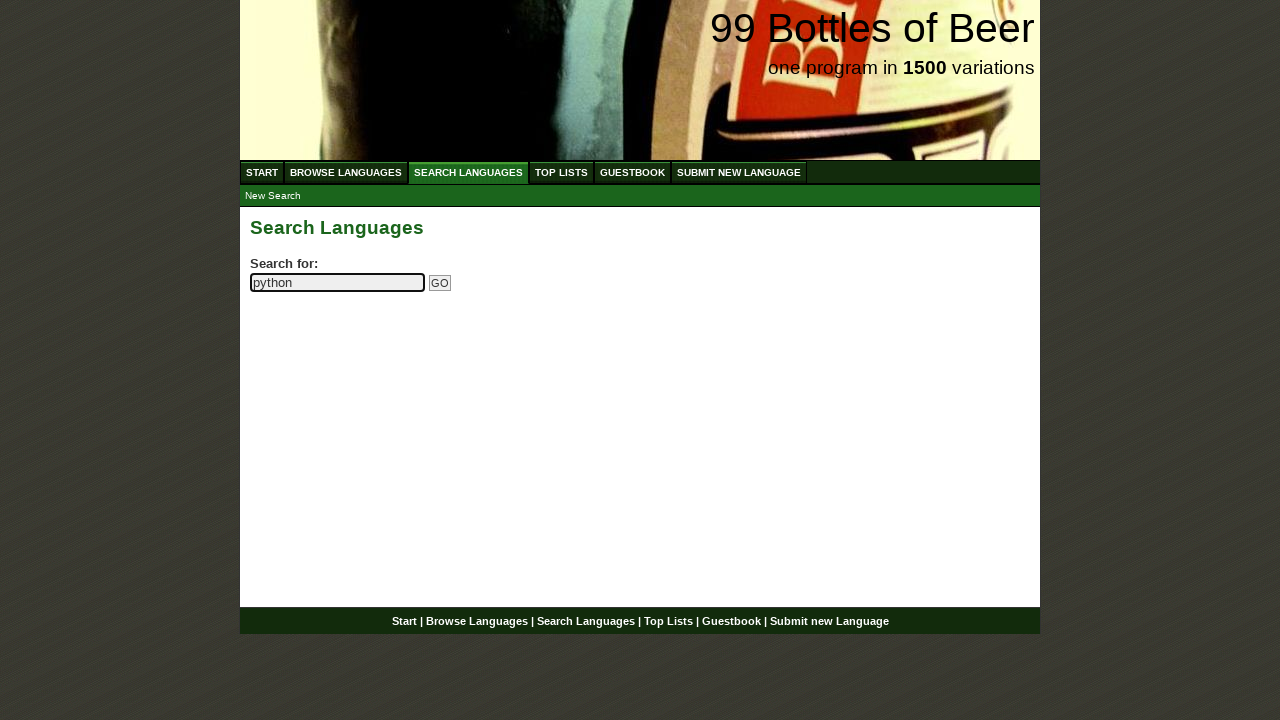

Clicked the search submit button at (440, 283) on input[name='submitsearch']
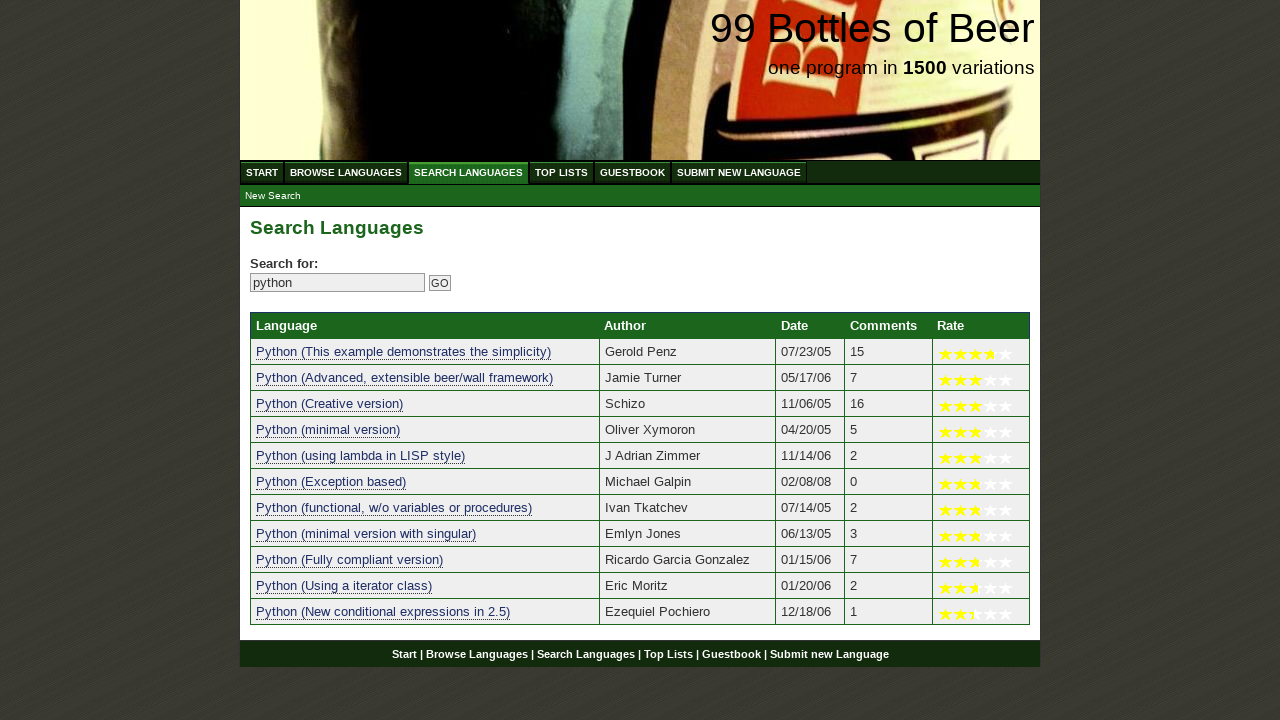

Search results table loaded
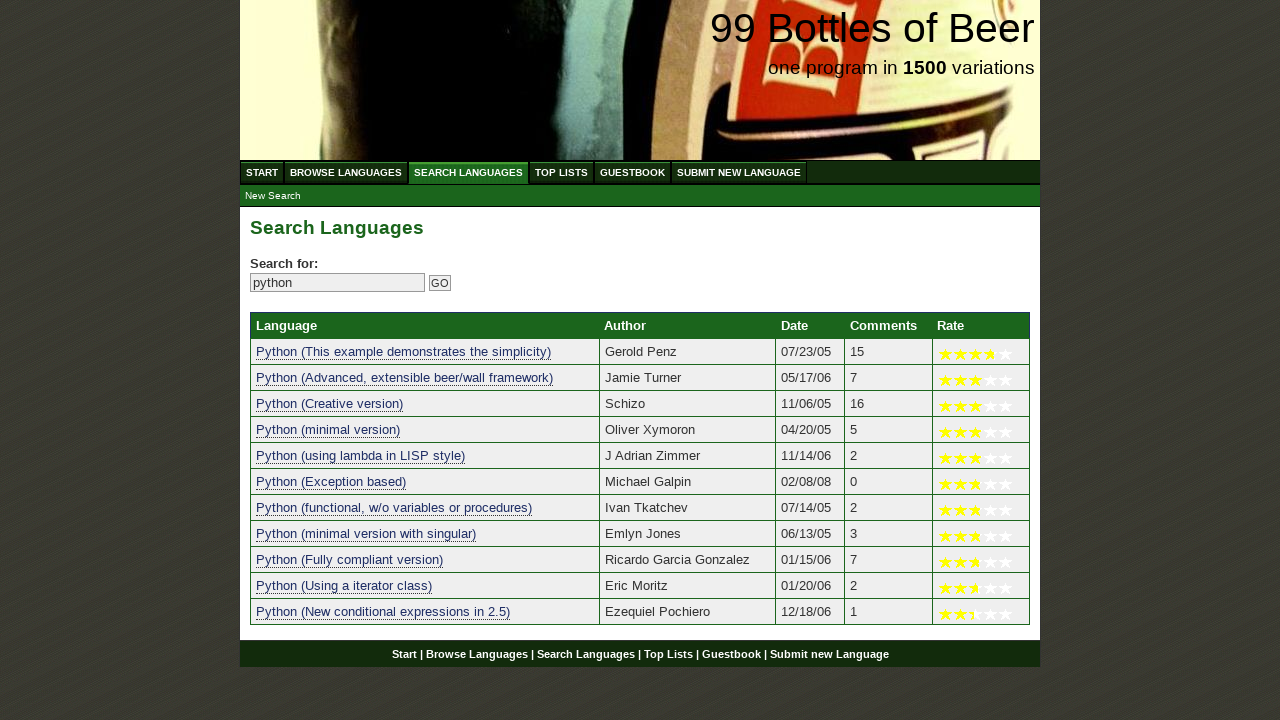

Located all language result elements
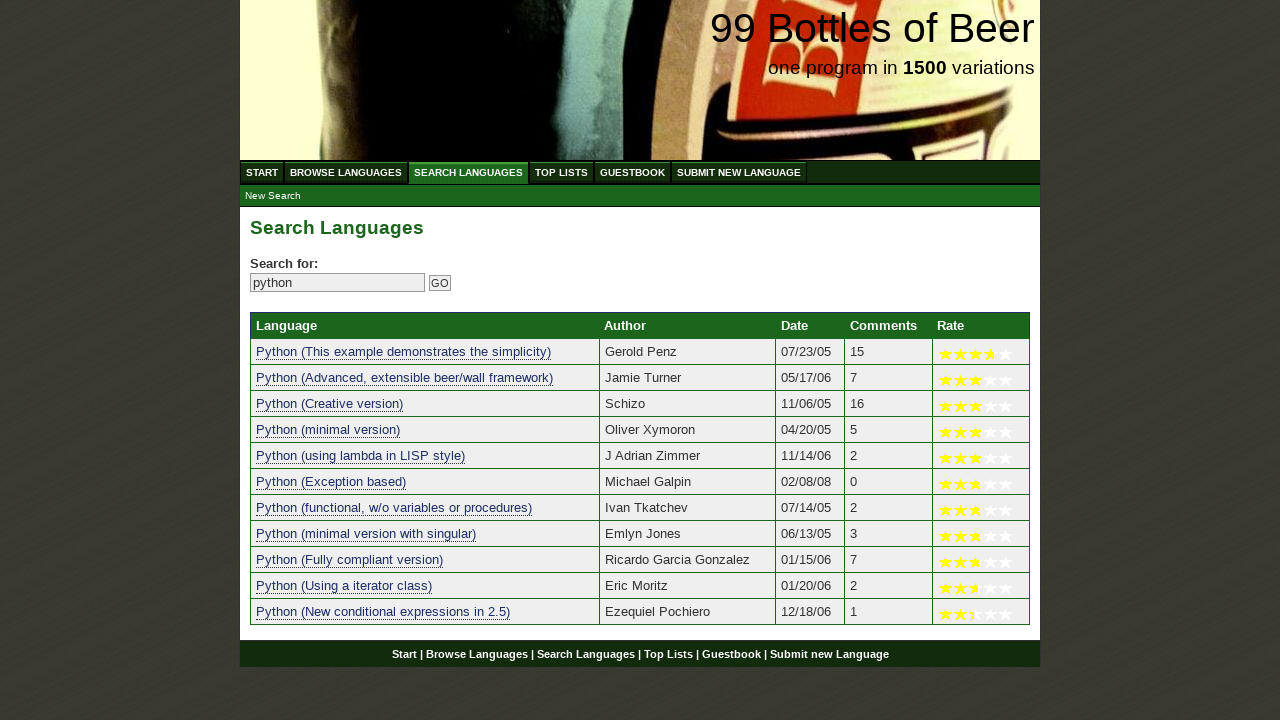

Verified that search results exist (found 11 results)
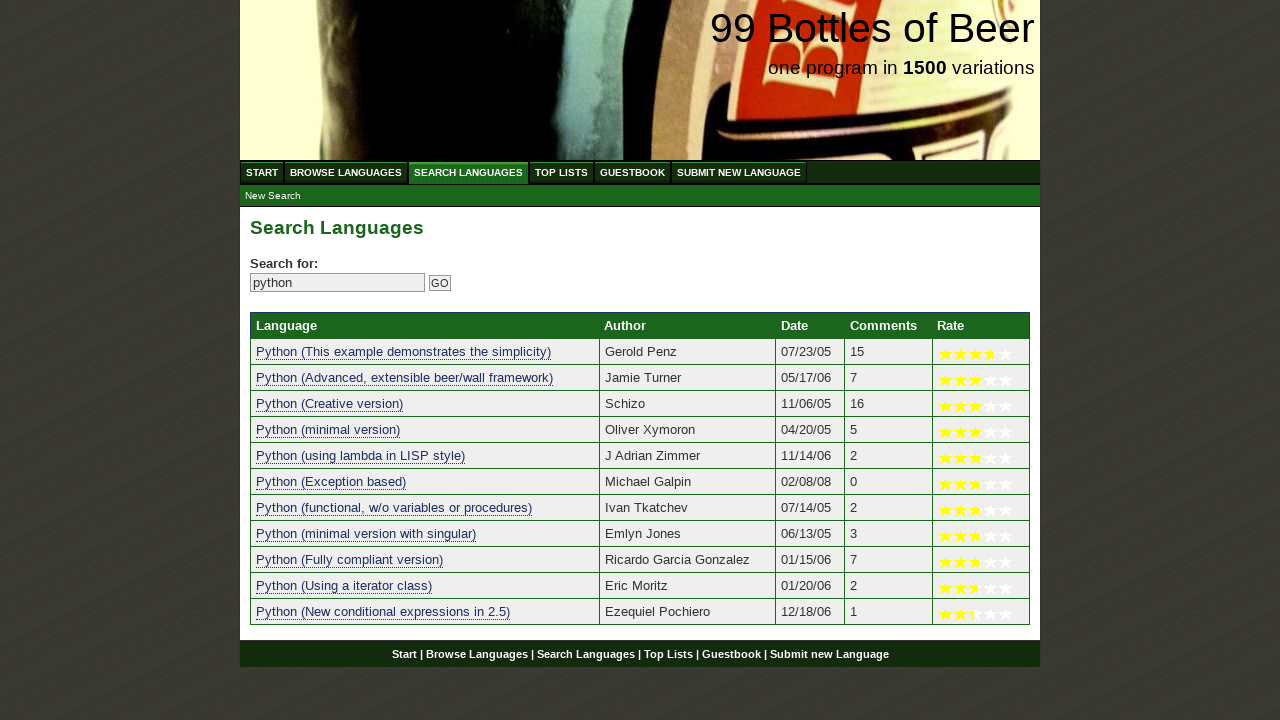

Verified result 1 contains 'python': 'python (this example demonstrates the simplicity)'
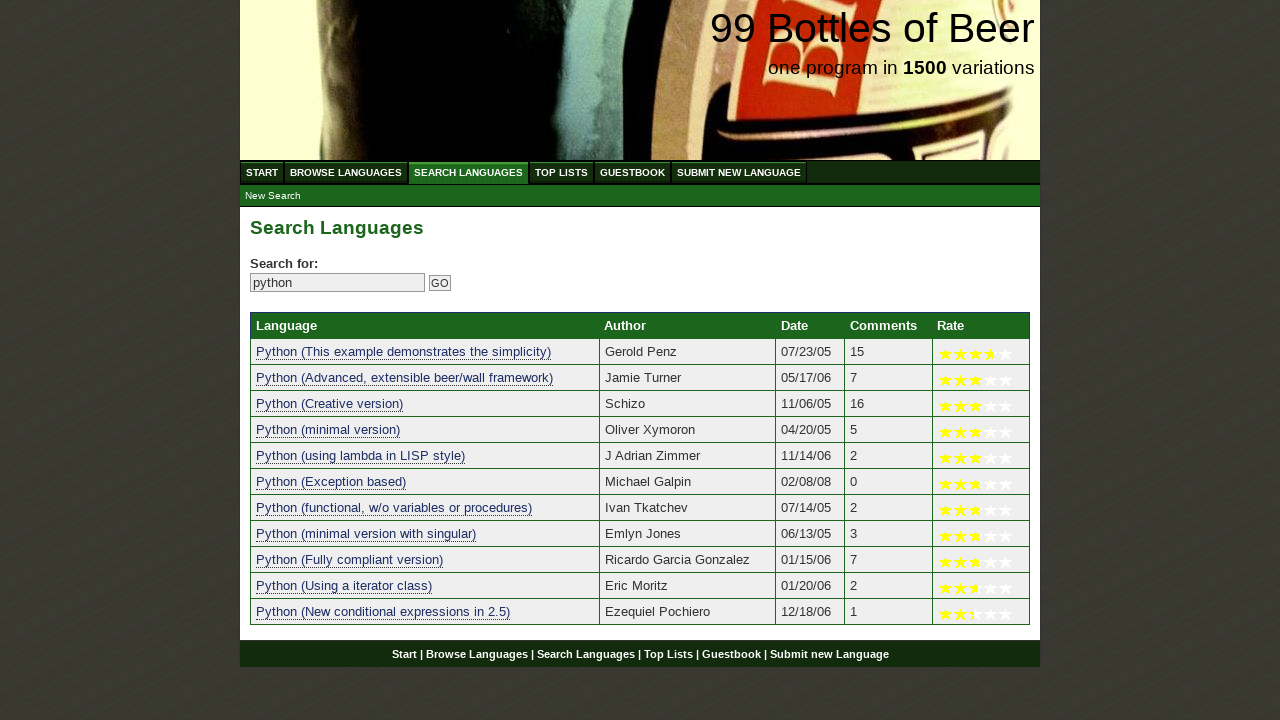

Verified result 2 contains 'python': 'python (advanced, extensible beer/wall framework)'
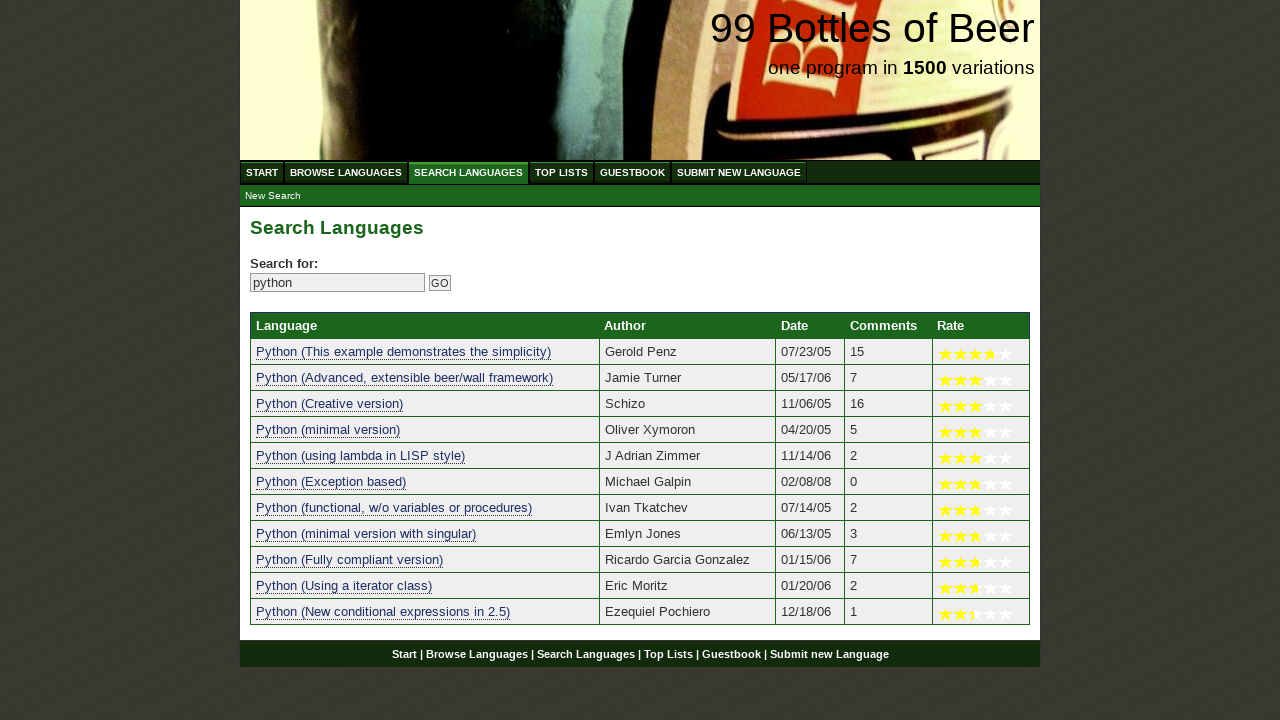

Verified result 3 contains 'python': 'python (creative version)'
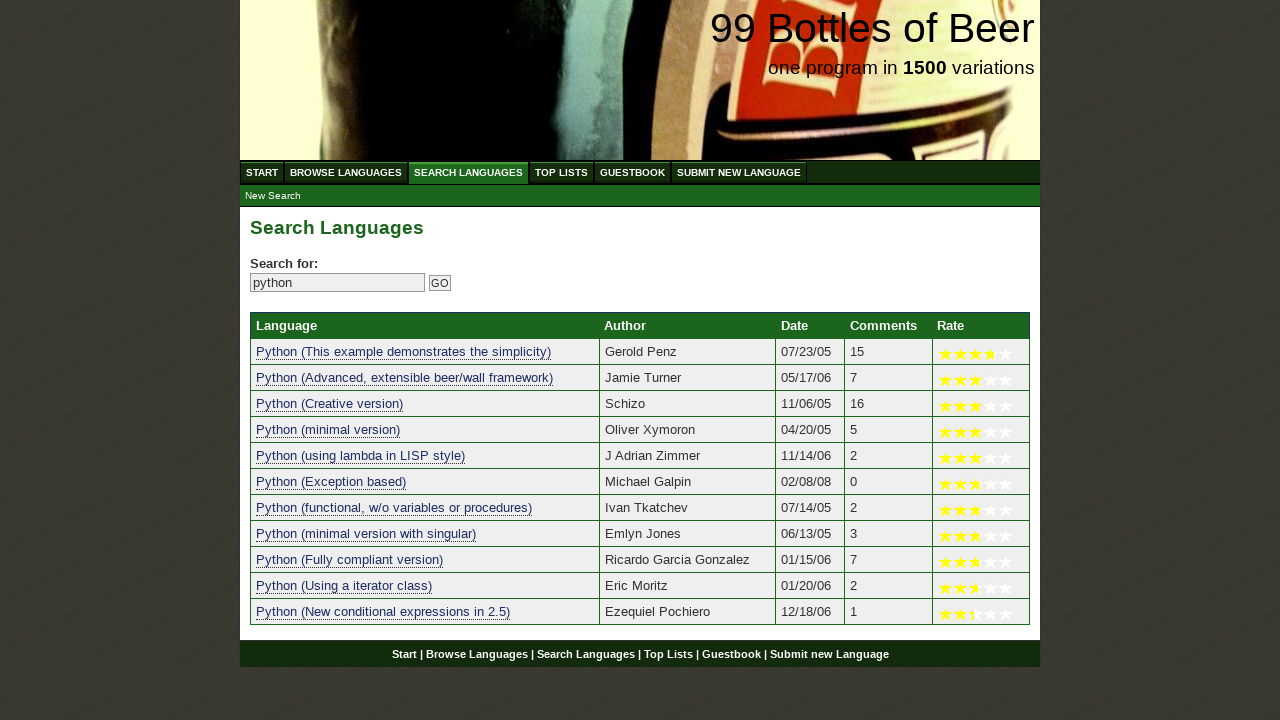

Verified result 4 contains 'python': 'python (minimal version)'
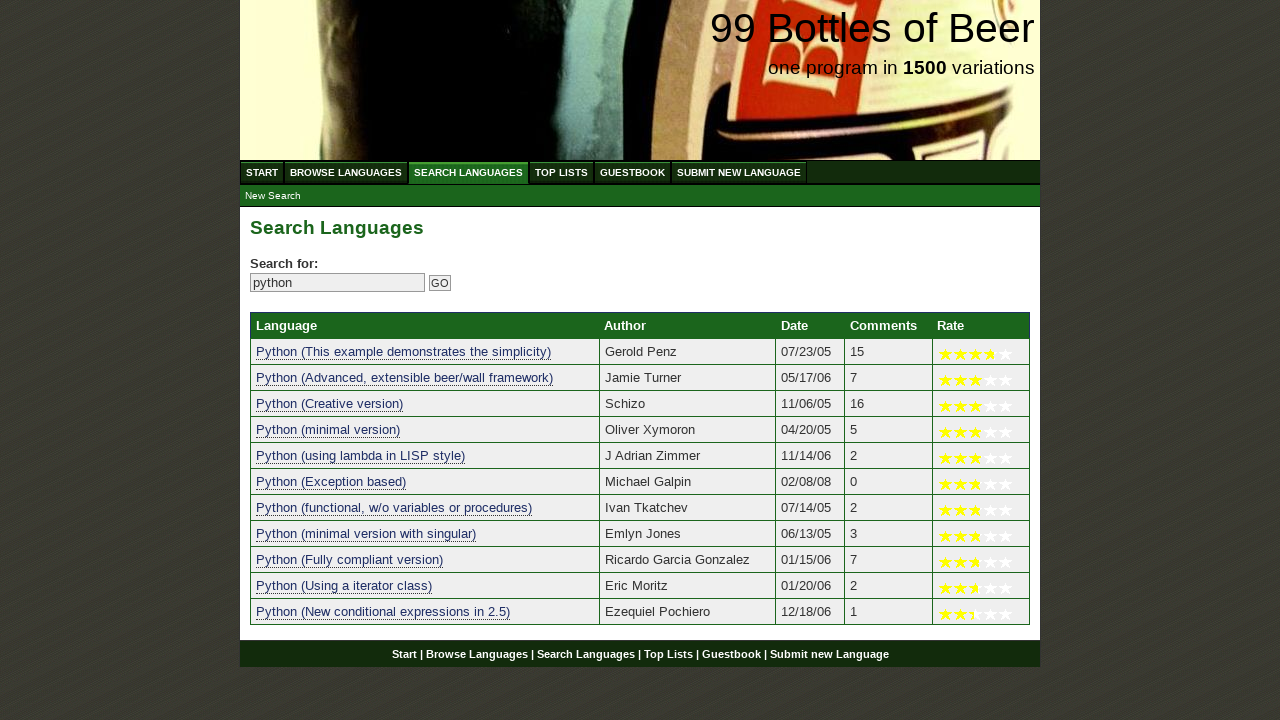

Verified result 5 contains 'python': 'python (using lambda in lisp style)'
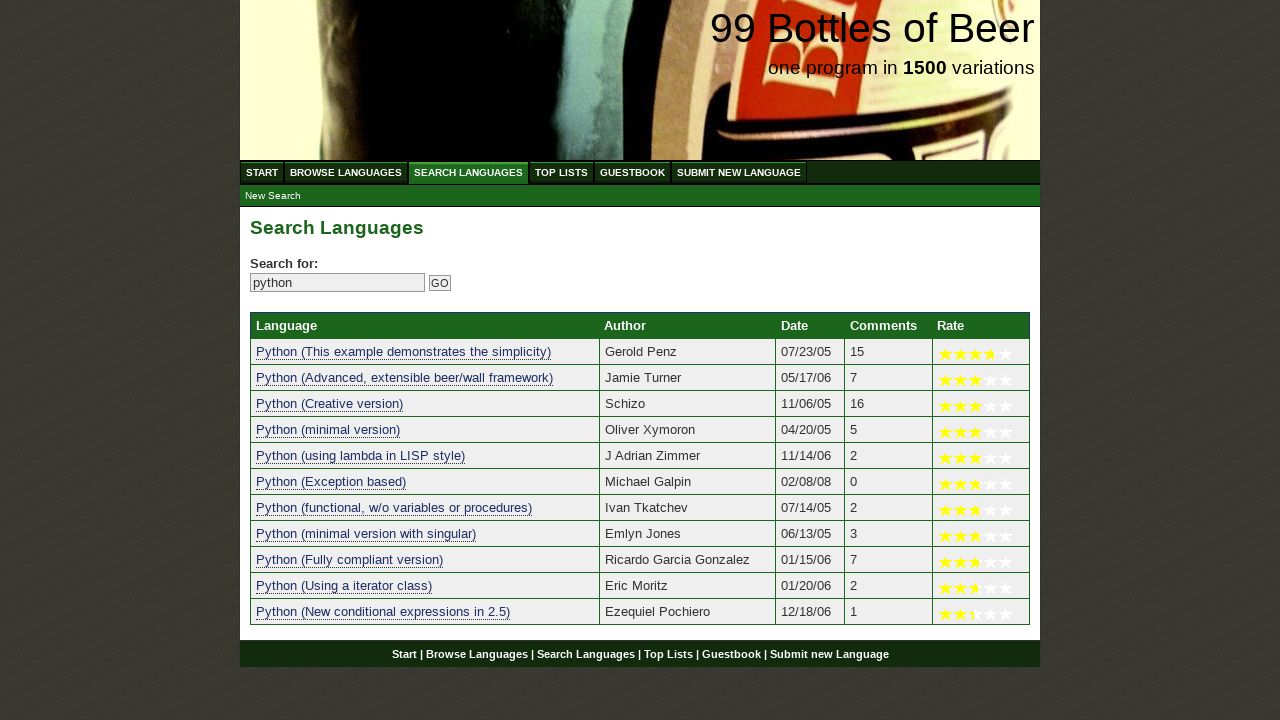

Verified result 6 contains 'python': 'python (exception based)'
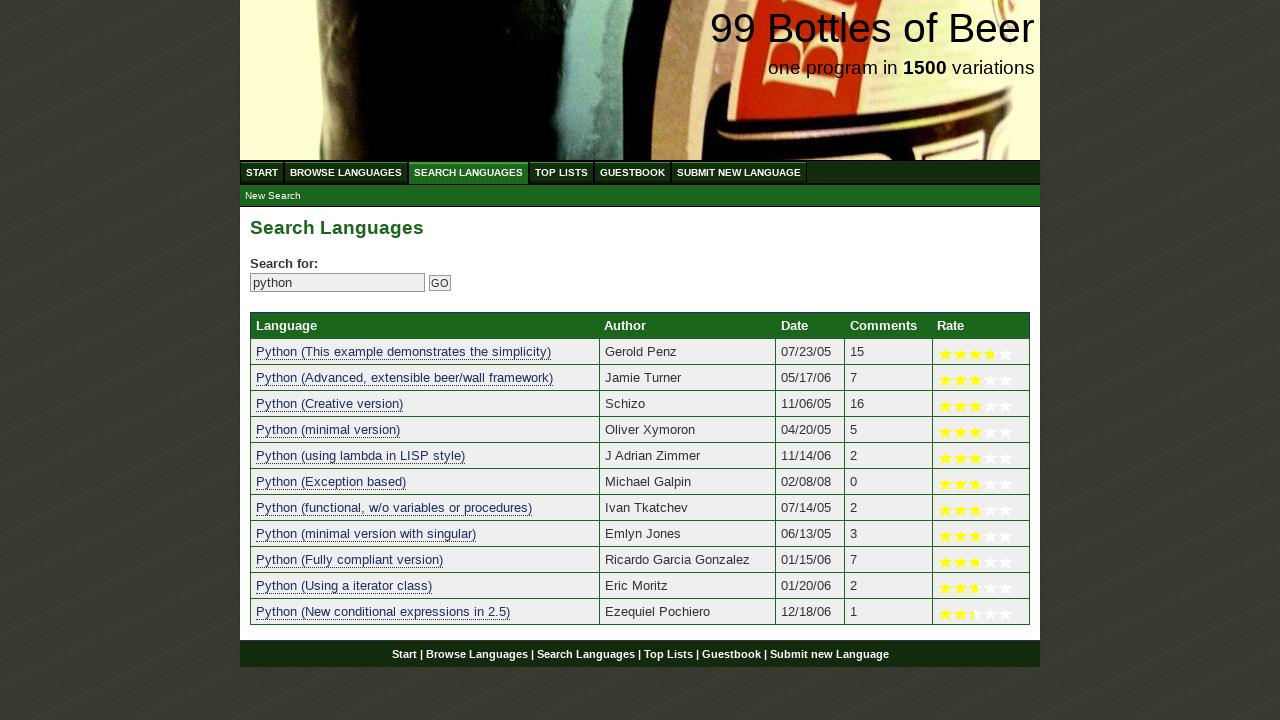

Verified result 7 contains 'python': 'python (functional, w/o variables or procedures)'
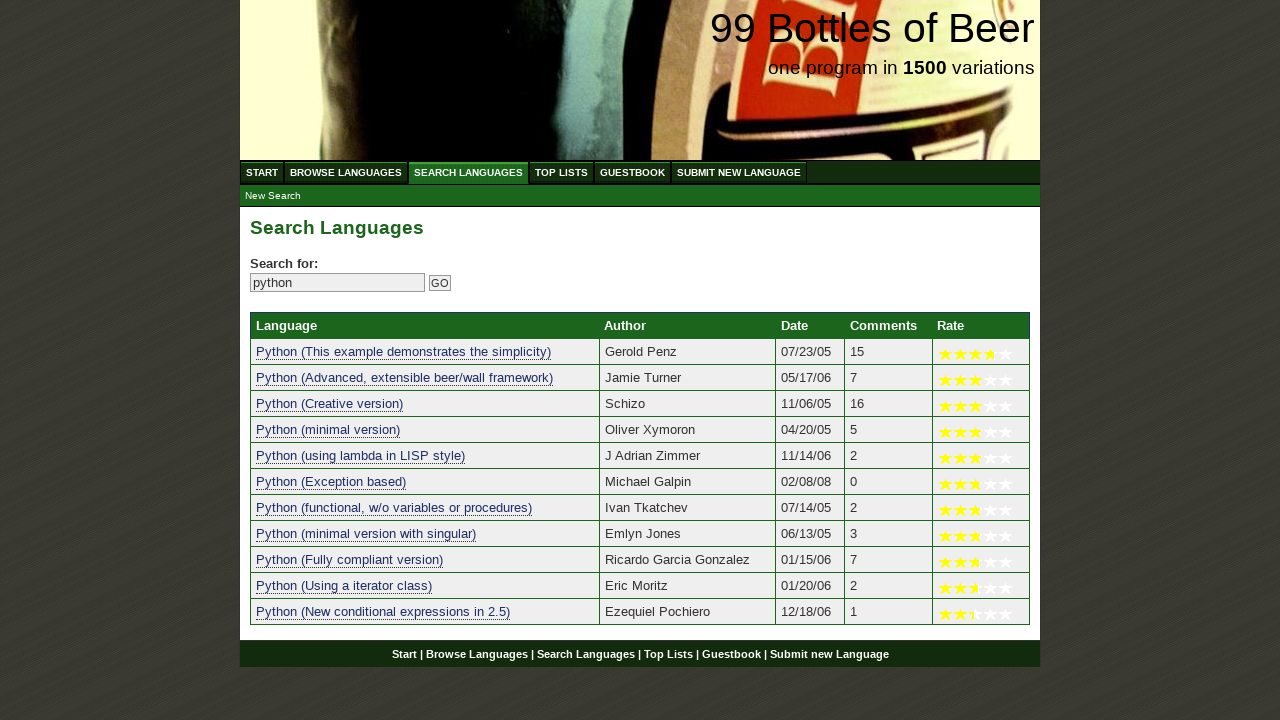

Verified result 8 contains 'python': 'python (minimal version with singular)'
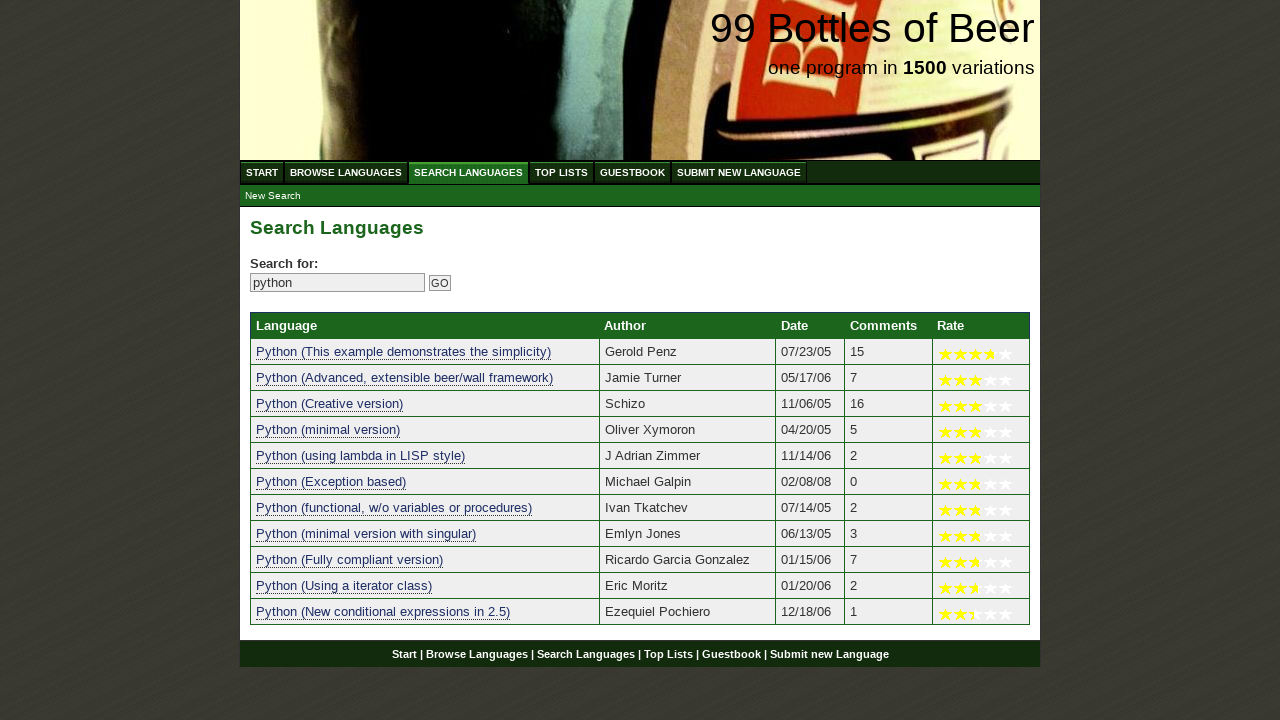

Verified result 9 contains 'python': 'python (fully compliant version)'
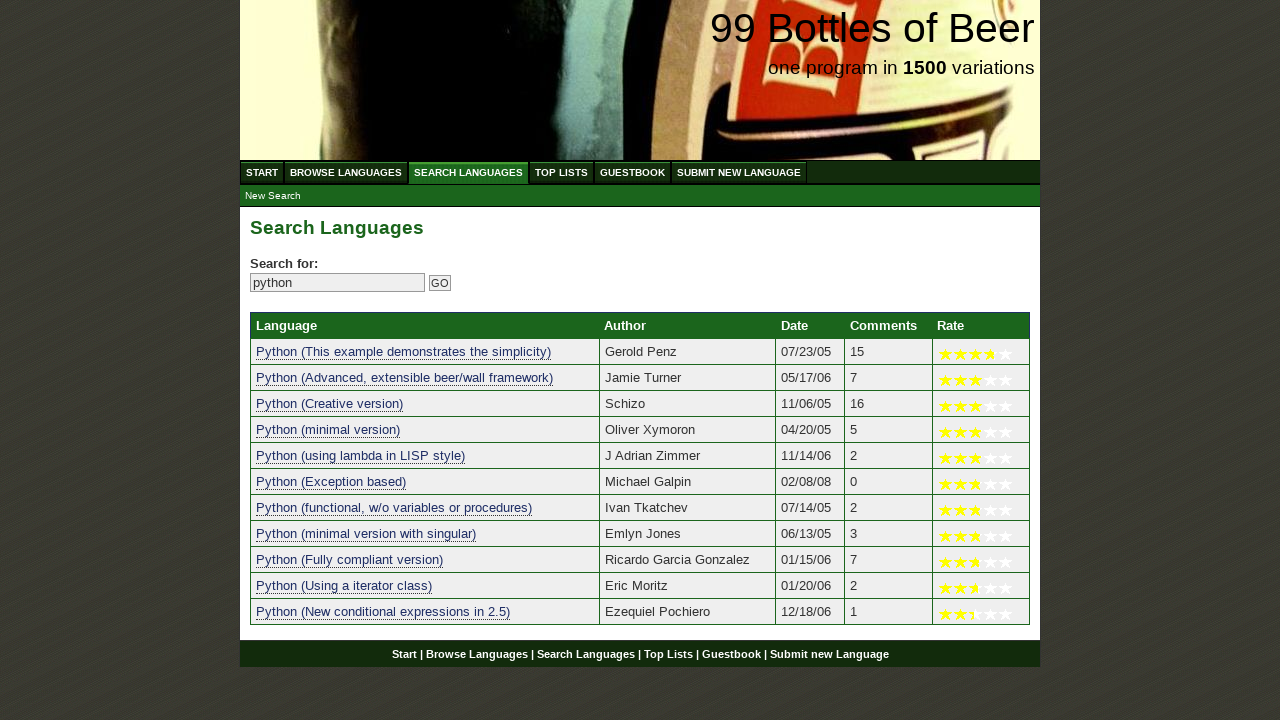

Verified result 10 contains 'python': 'python (using a iterator class)'
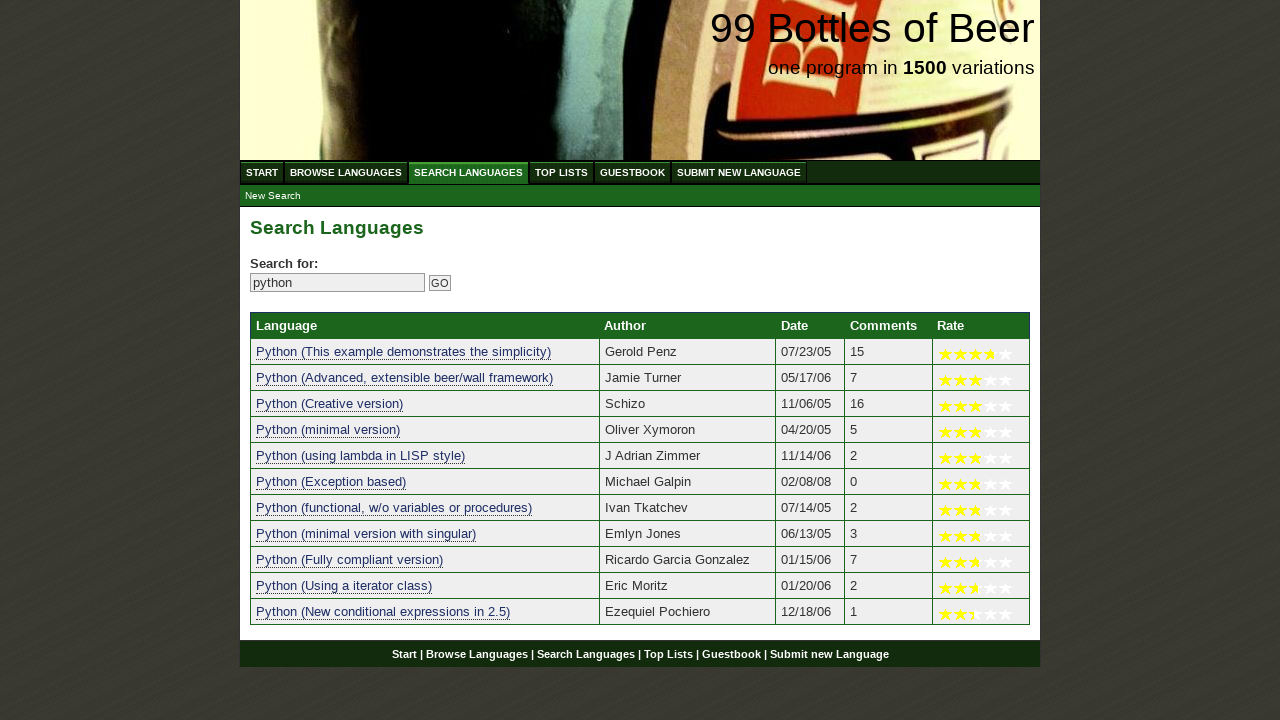

Verified result 11 contains 'python': 'python (new conditional expressions in 2.5)'
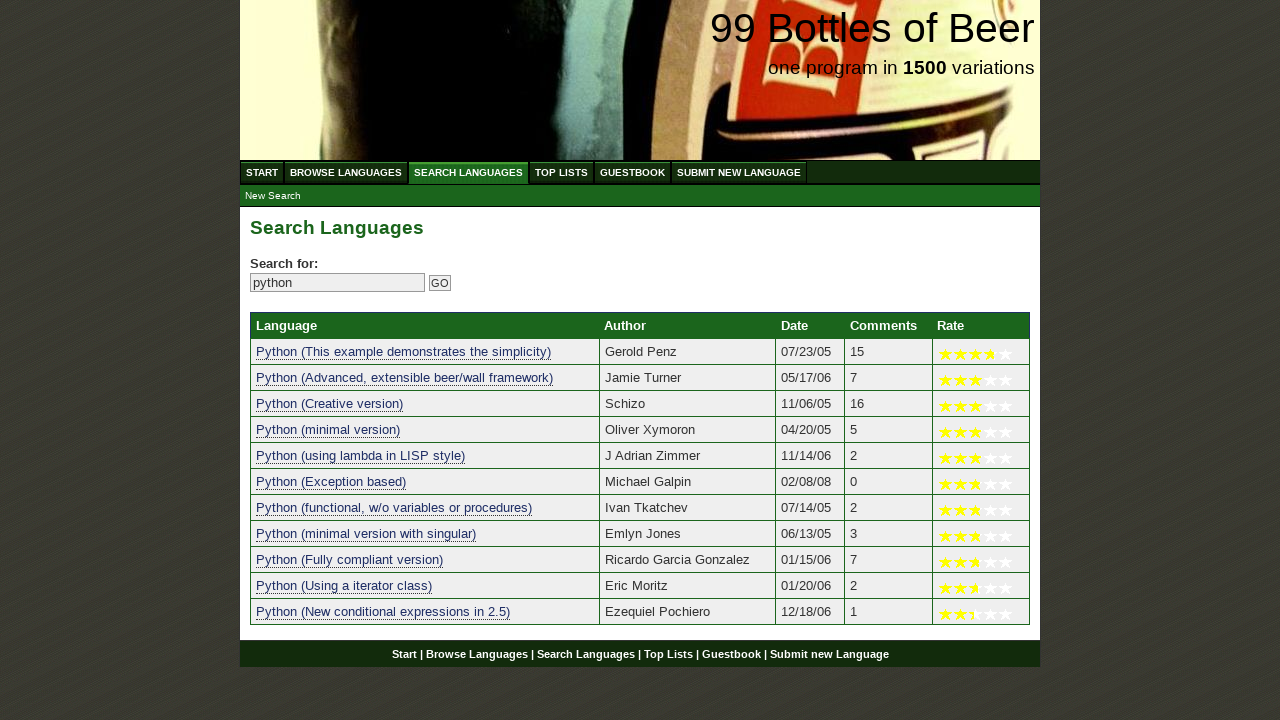

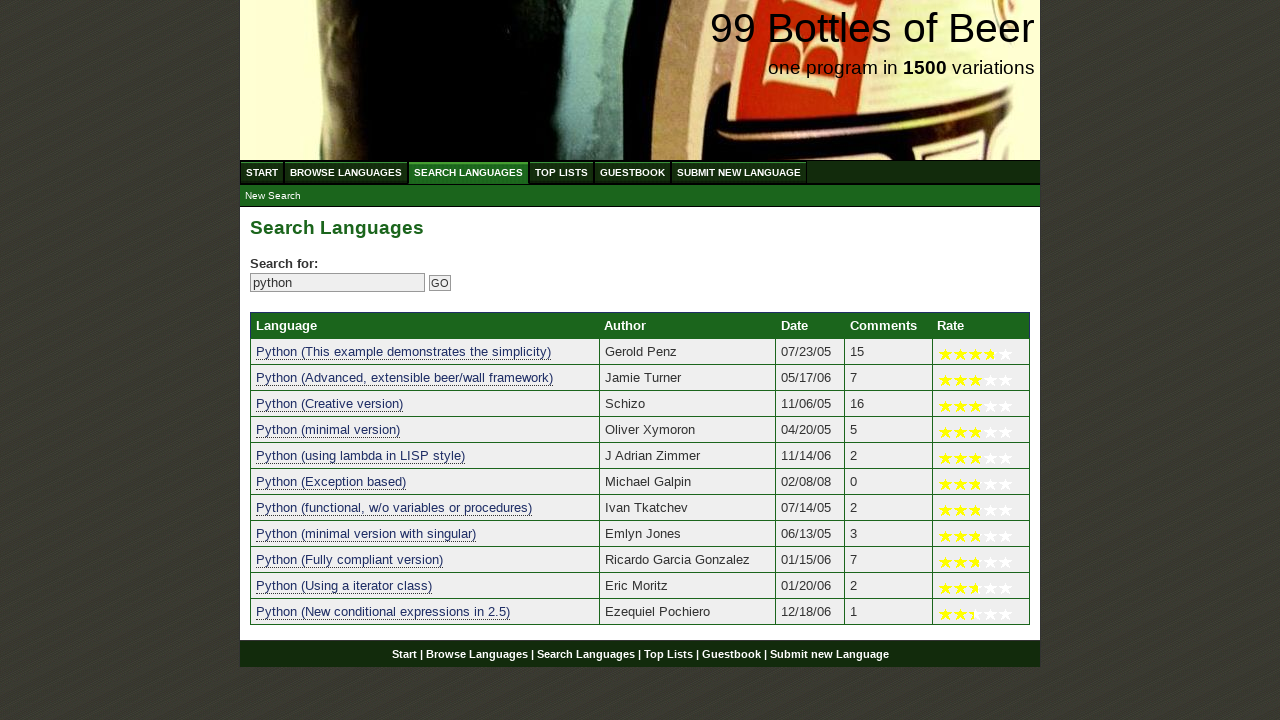